Simulates keyboard navigation using arrow down, tab, and enter keys

Starting URL: https://testautomationpractice.blogspot.com/

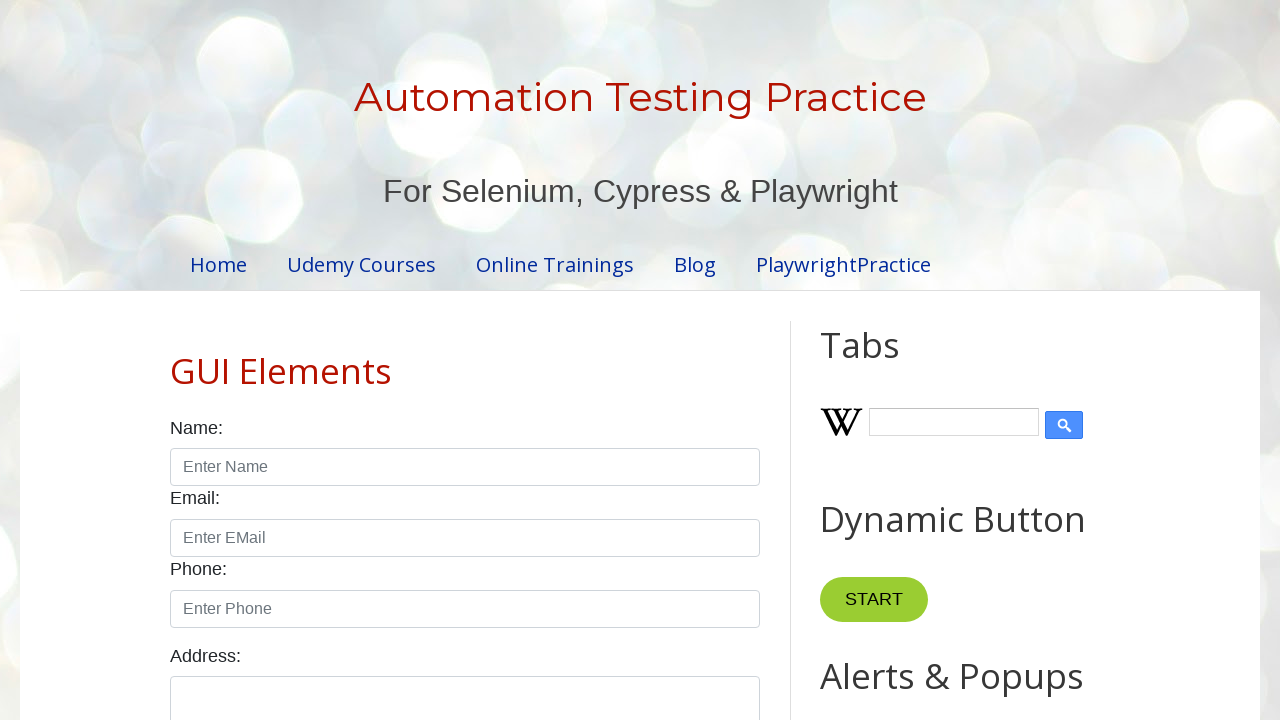

Navigated to test automation practice website
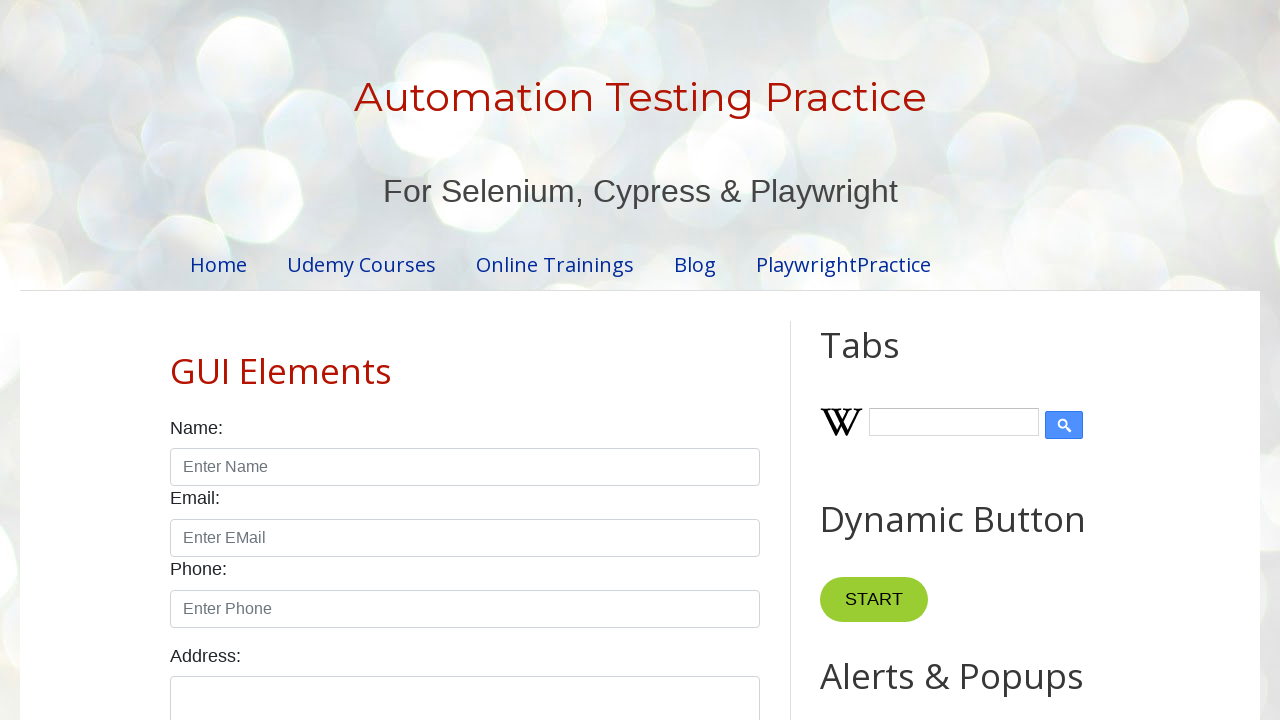

Pressed ArrowDown key for keyboard navigation
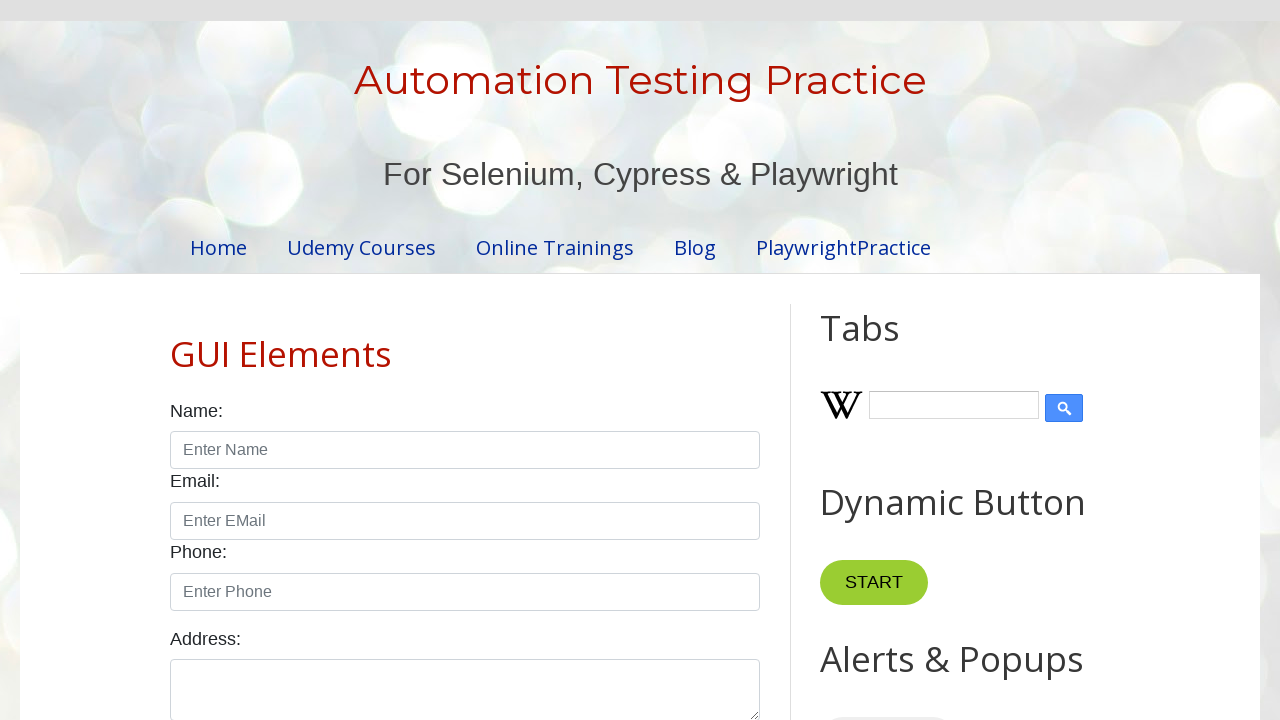

Pressed Tab key to navigate to next focusable element
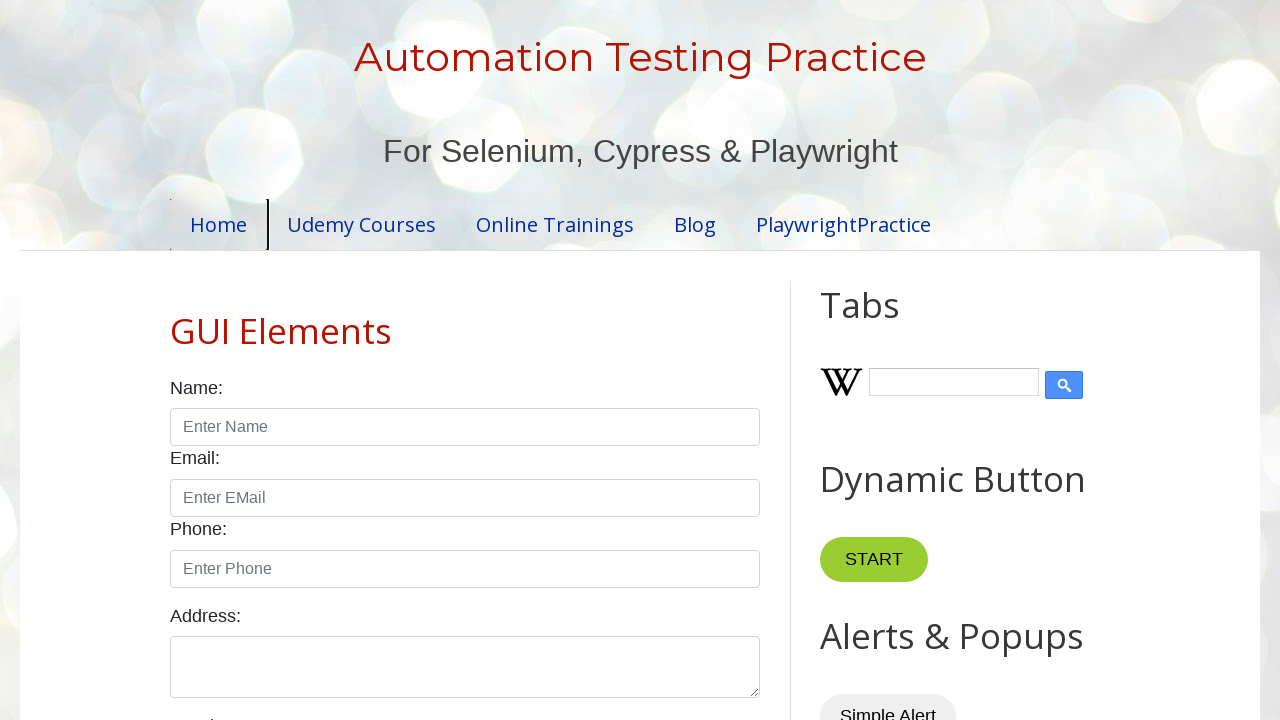

Pressed Enter key to activate focused element
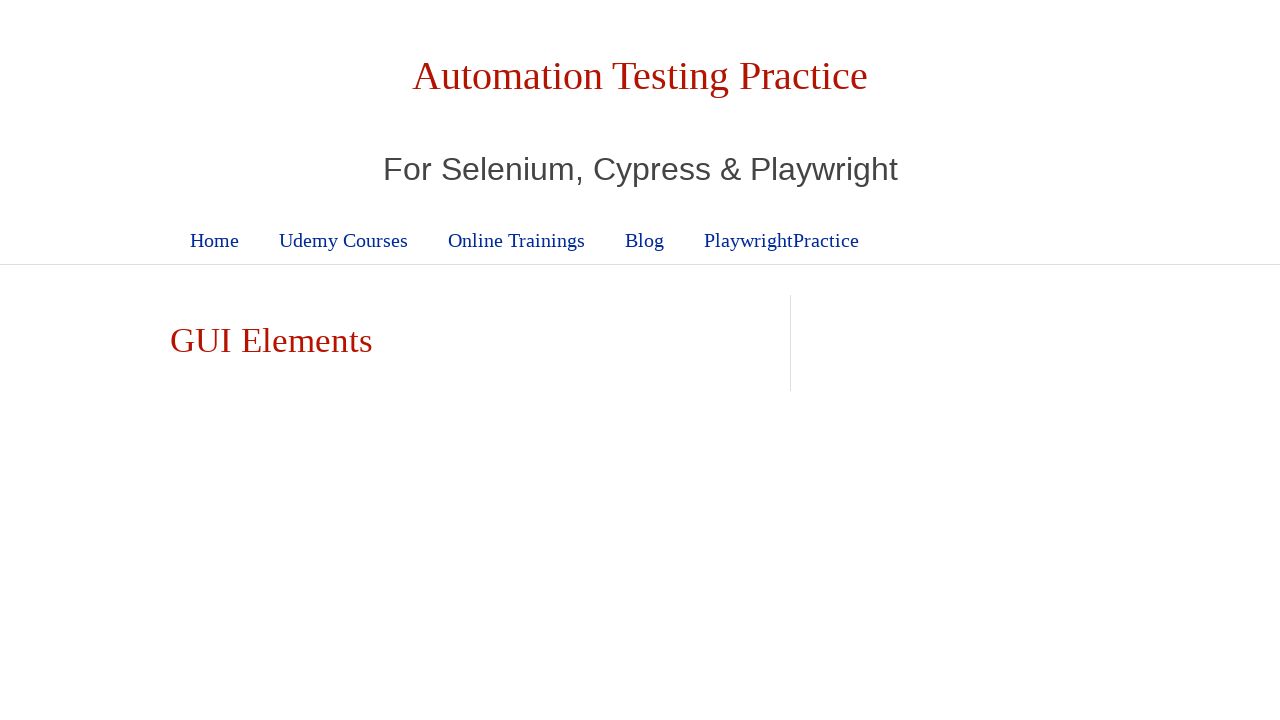

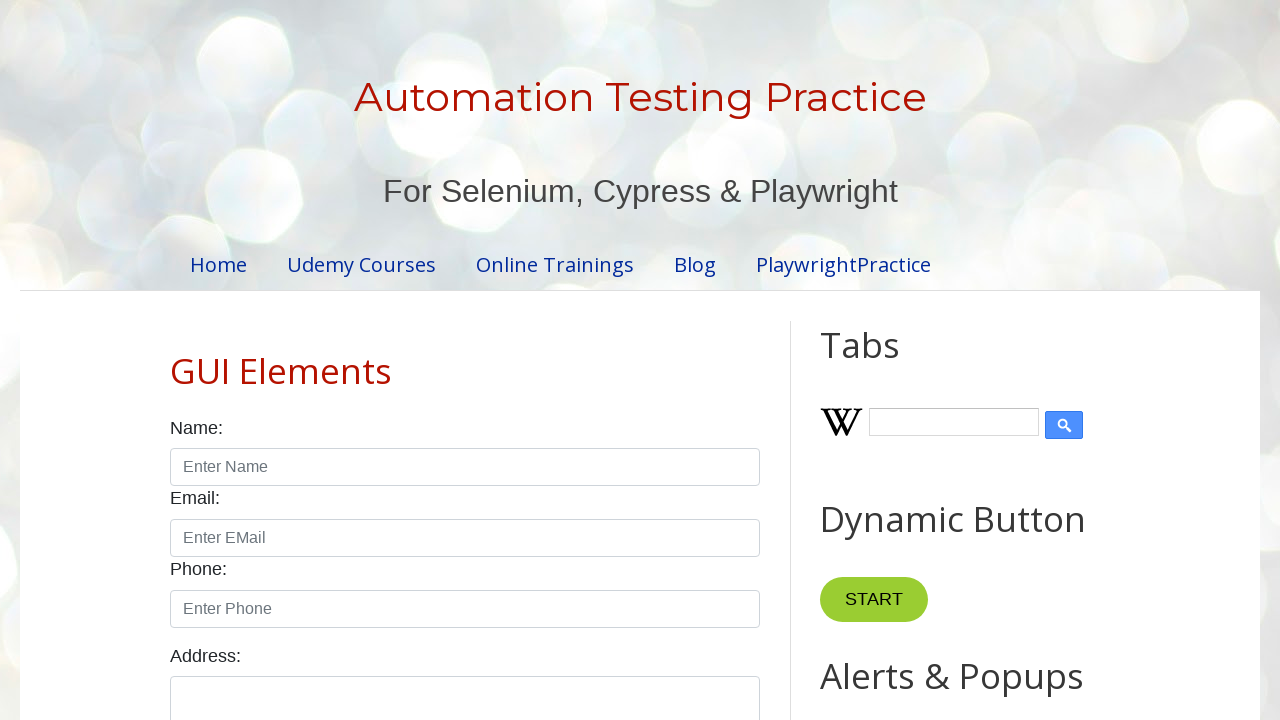